Tests a web form by filling a text input field with "Selenium" and clicking the submit button, then verifies a message is displayed

Starting URL: https://www.selenium.dev/selenium/web/web-form.html

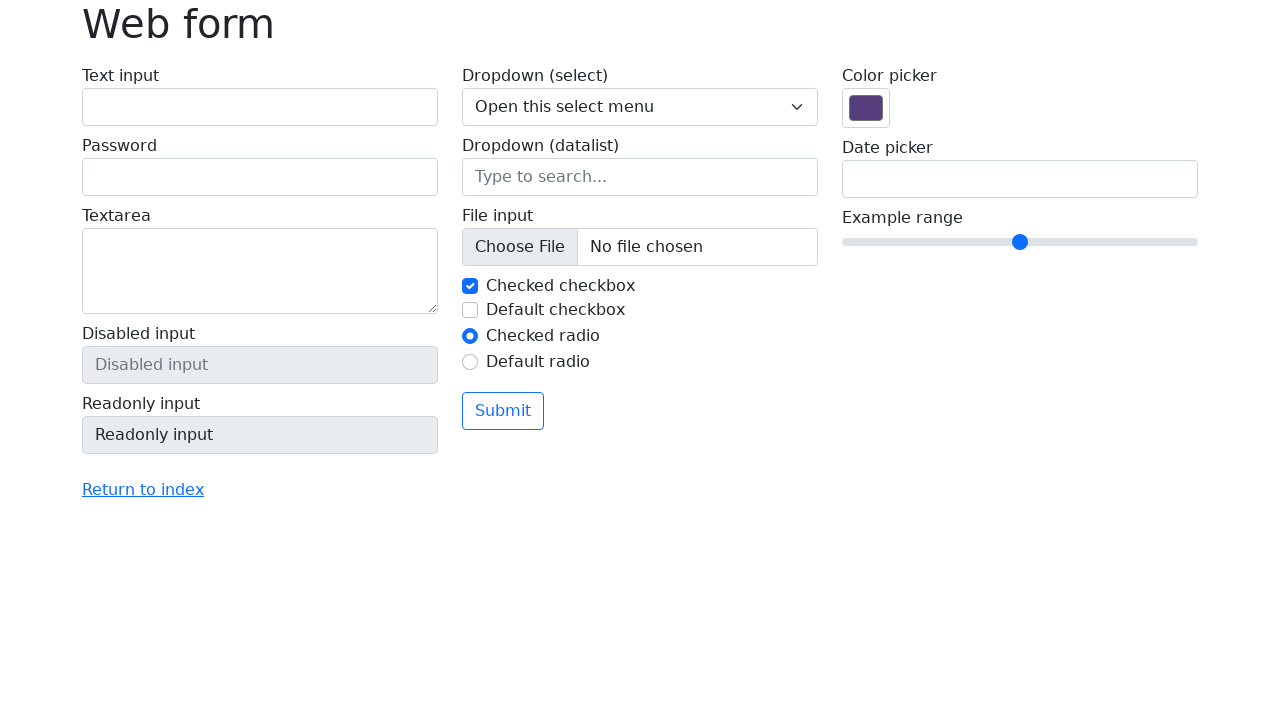

Filled text input field with 'Selenium' on input[name='my-text']
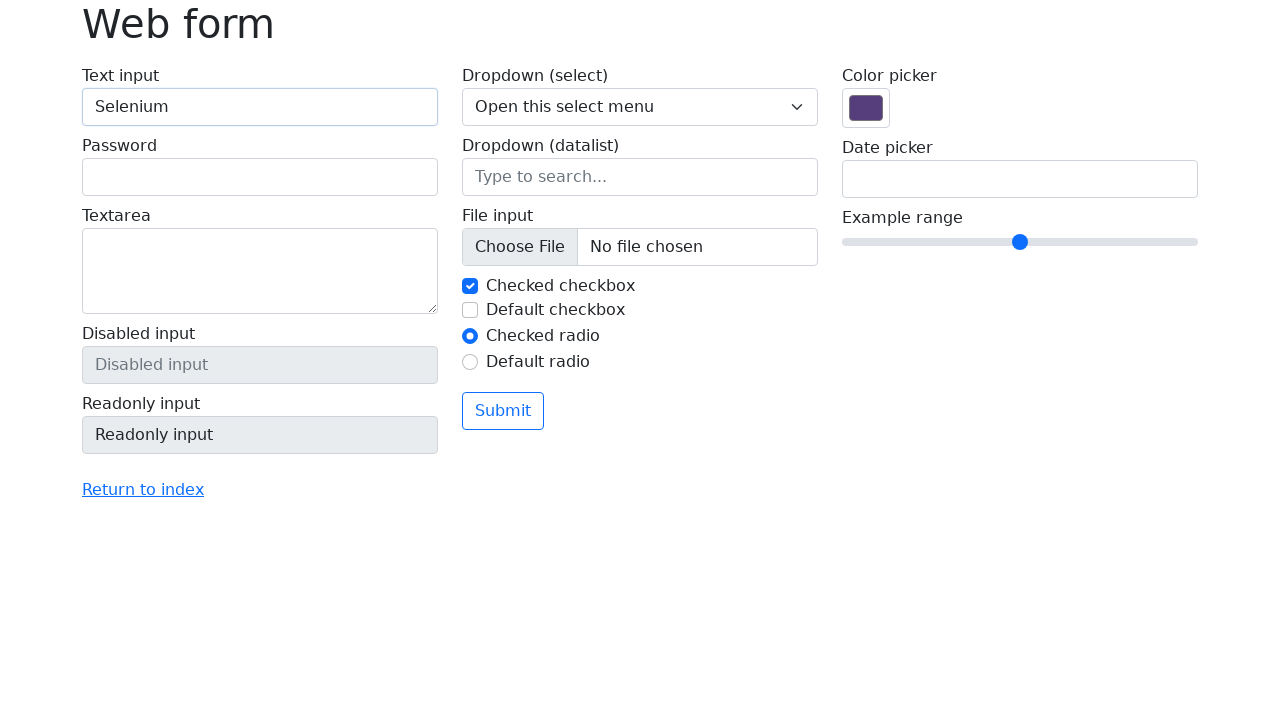

Clicked submit button at (503, 411) on button
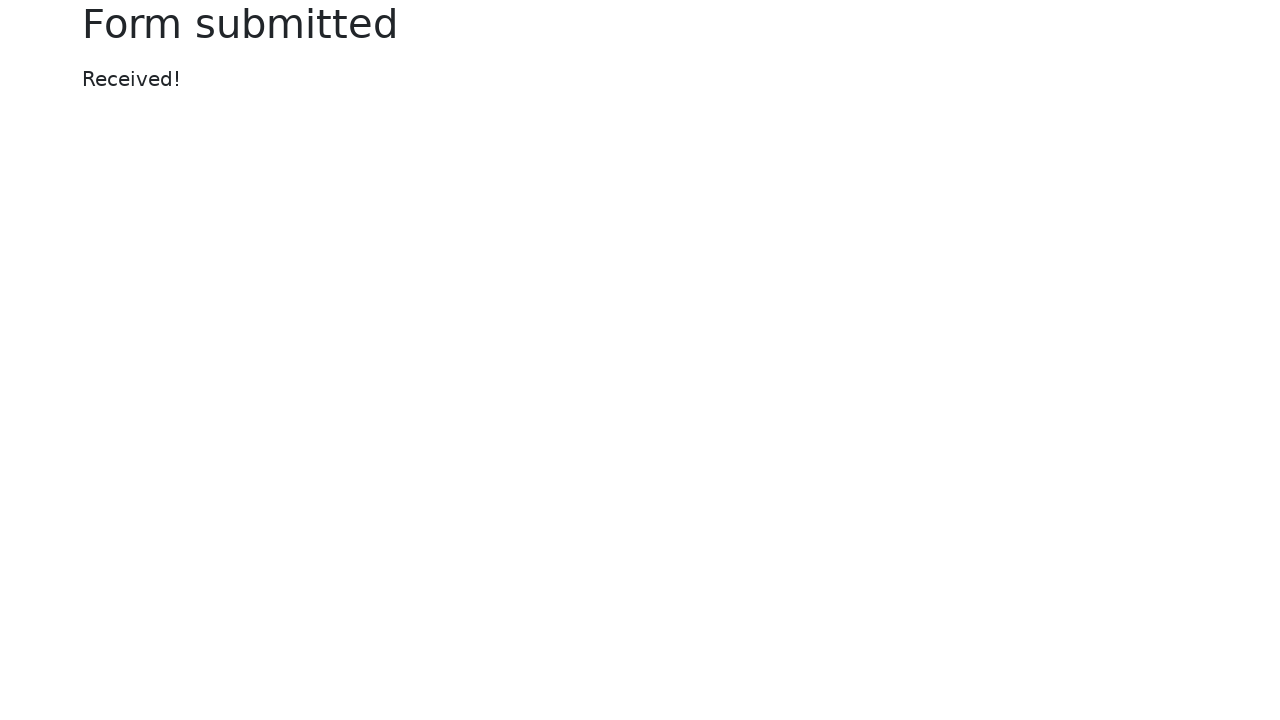

Message element appeared after form submission
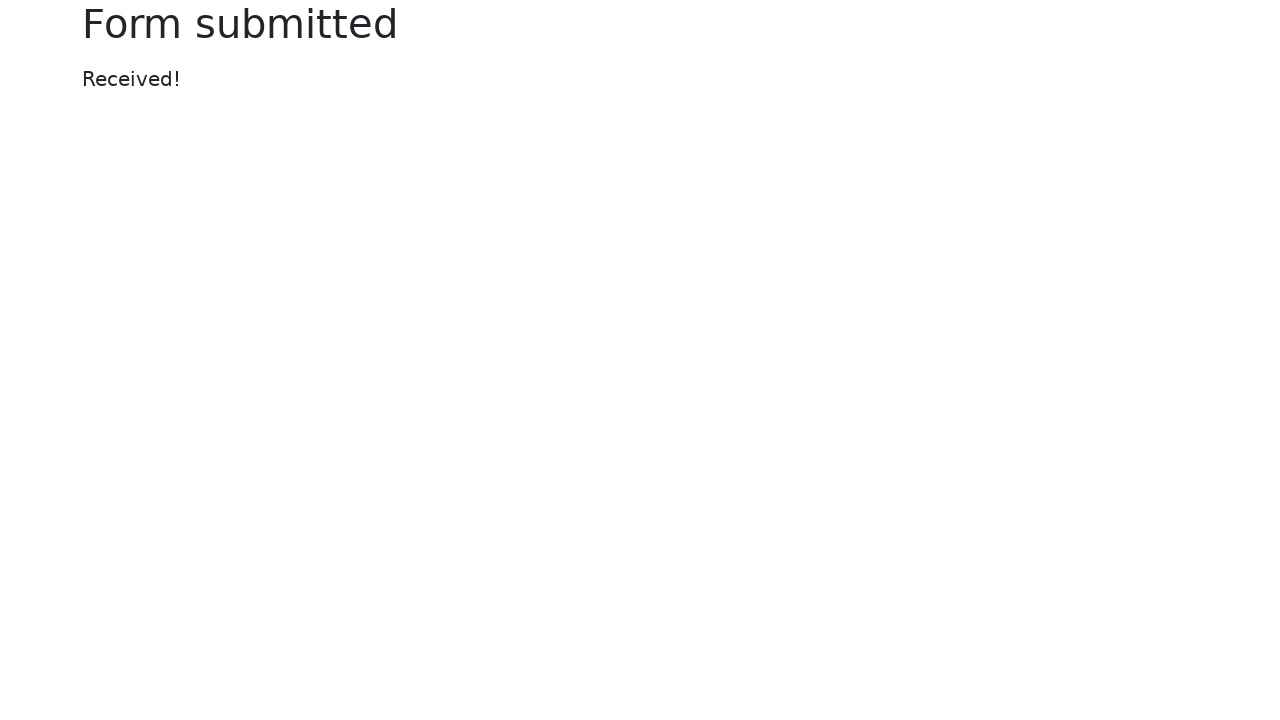

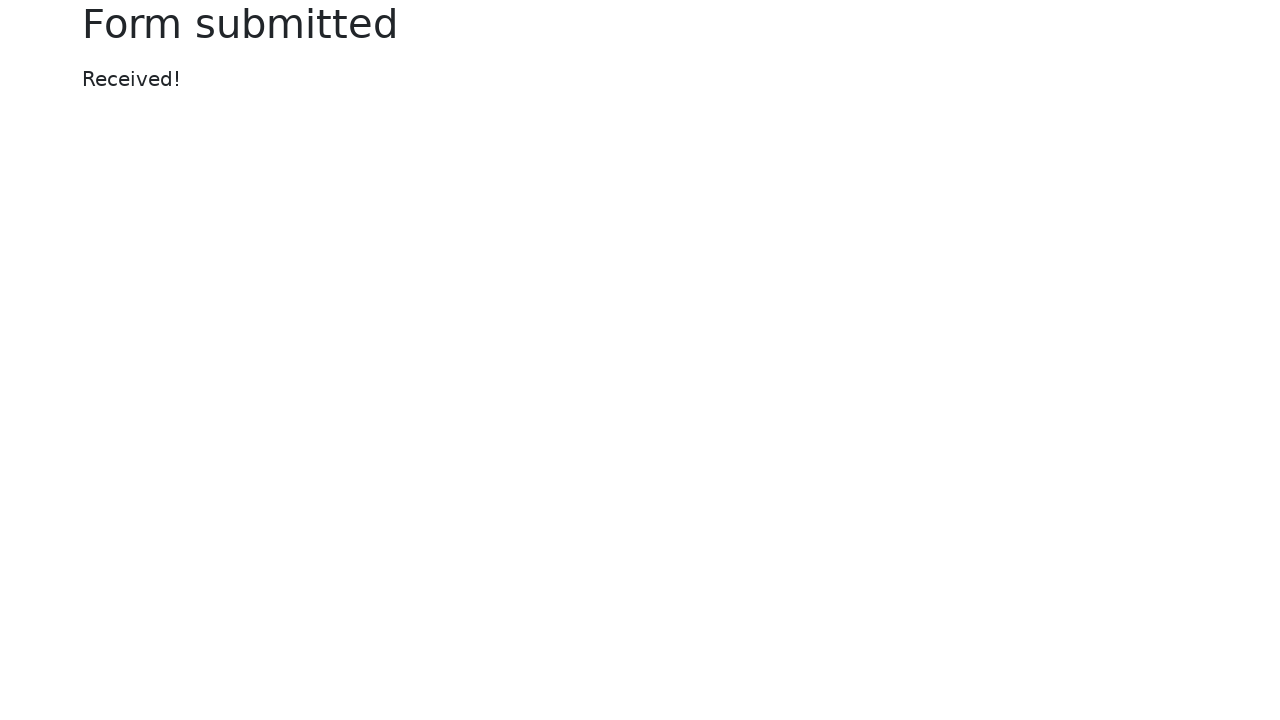